Tests mouse interactions including right-clicks and double-clicks on various page elements

Starting URL: https://testeroprogramowania.github.io/selenium/doubleclick.html

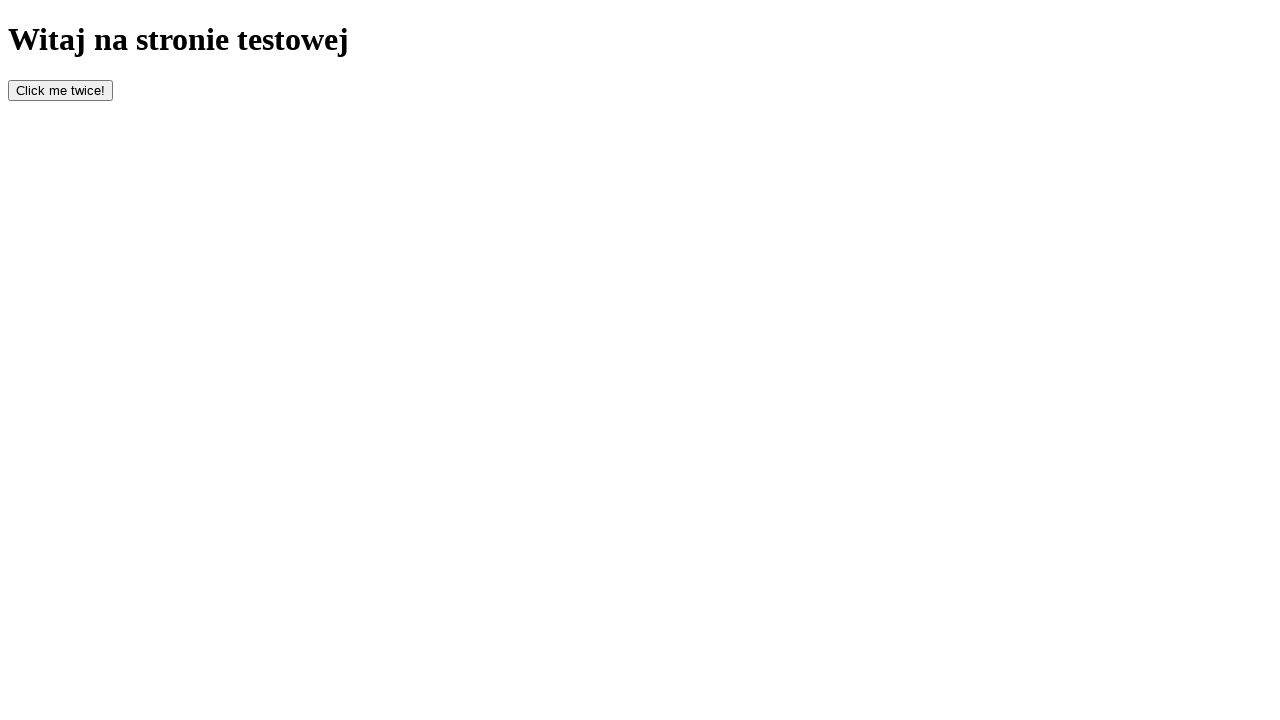

Performed right-click on the page body at (640, 61) on body
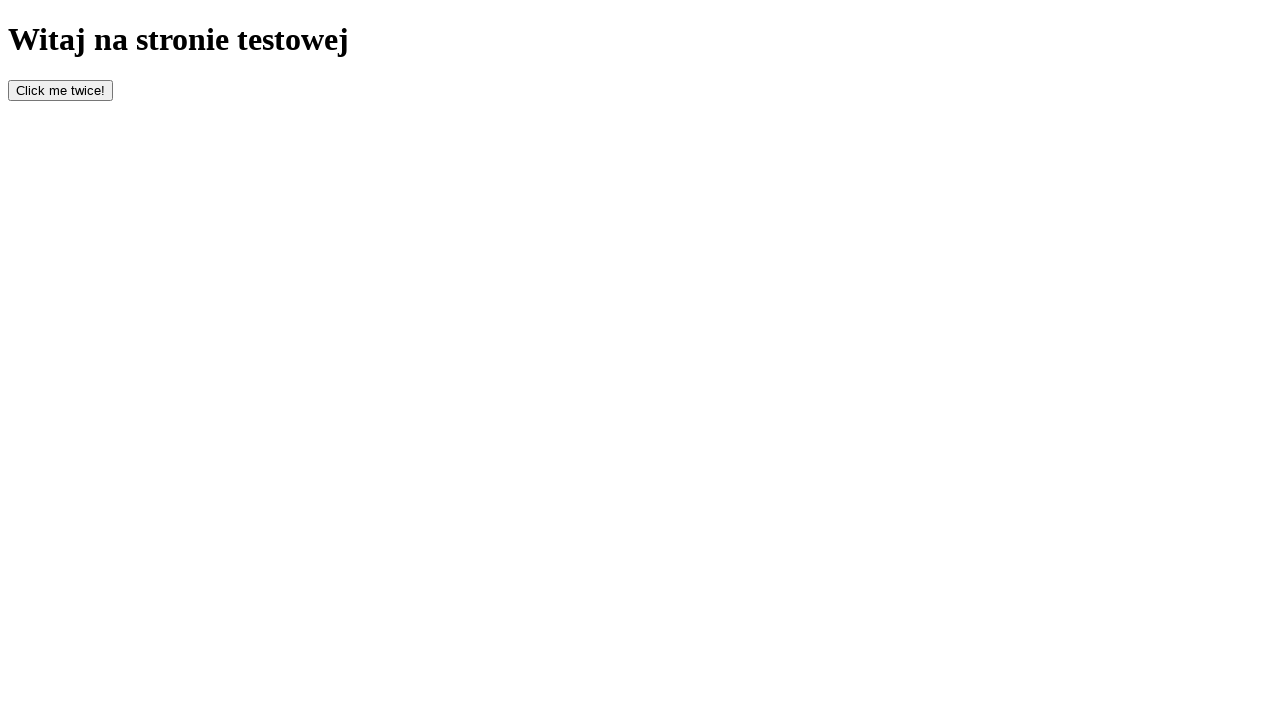

Performed right-click on the bottom element at (60, 90) on #bottom
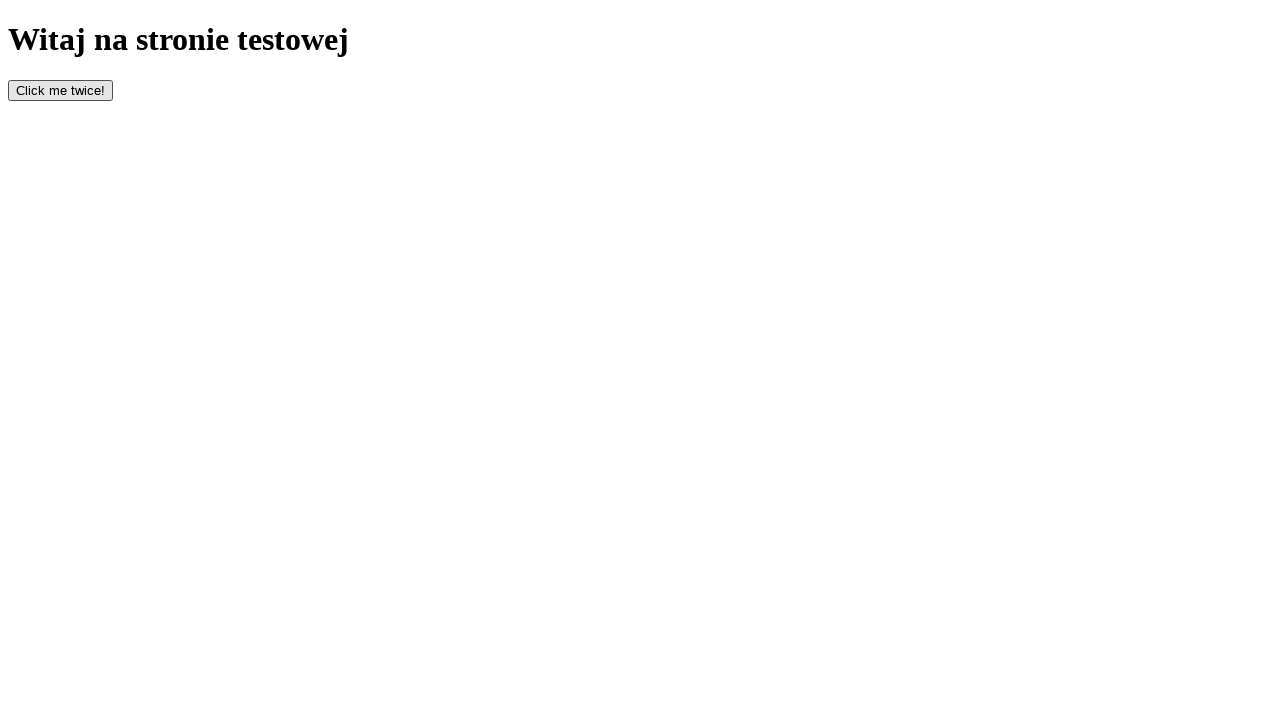

Performed double-click on the bottom element at (60, 90) on #bottom
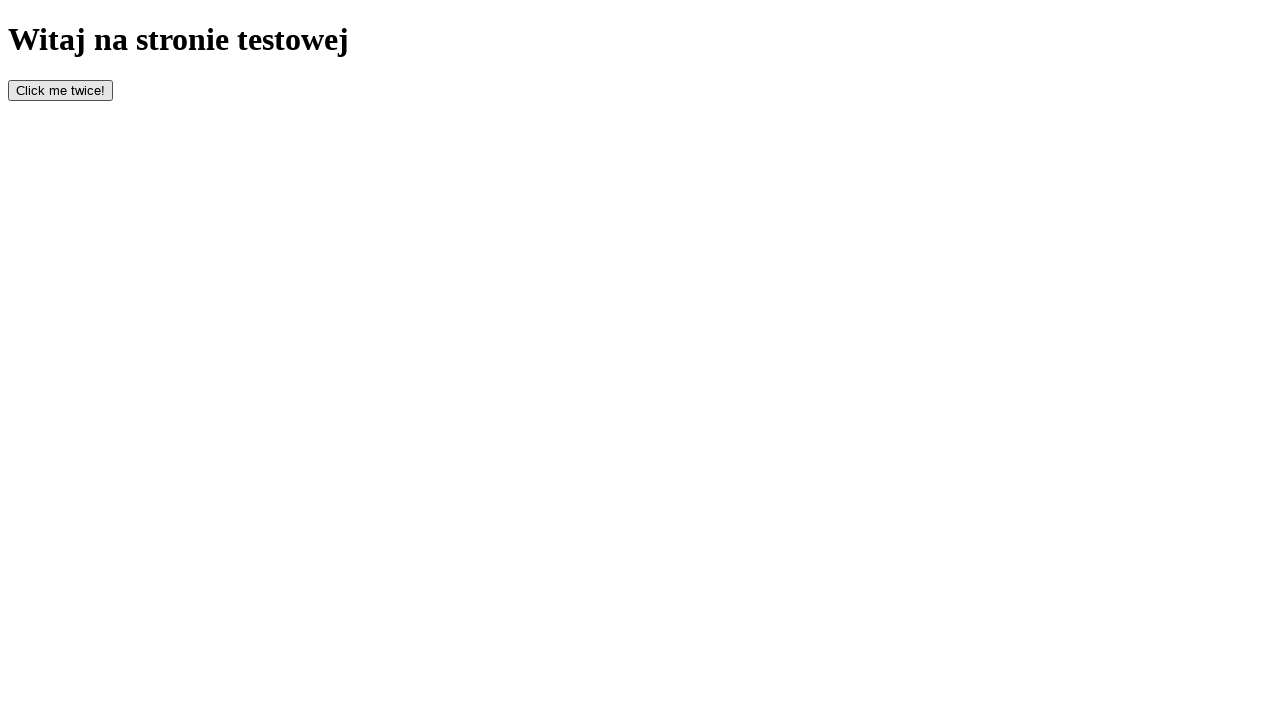

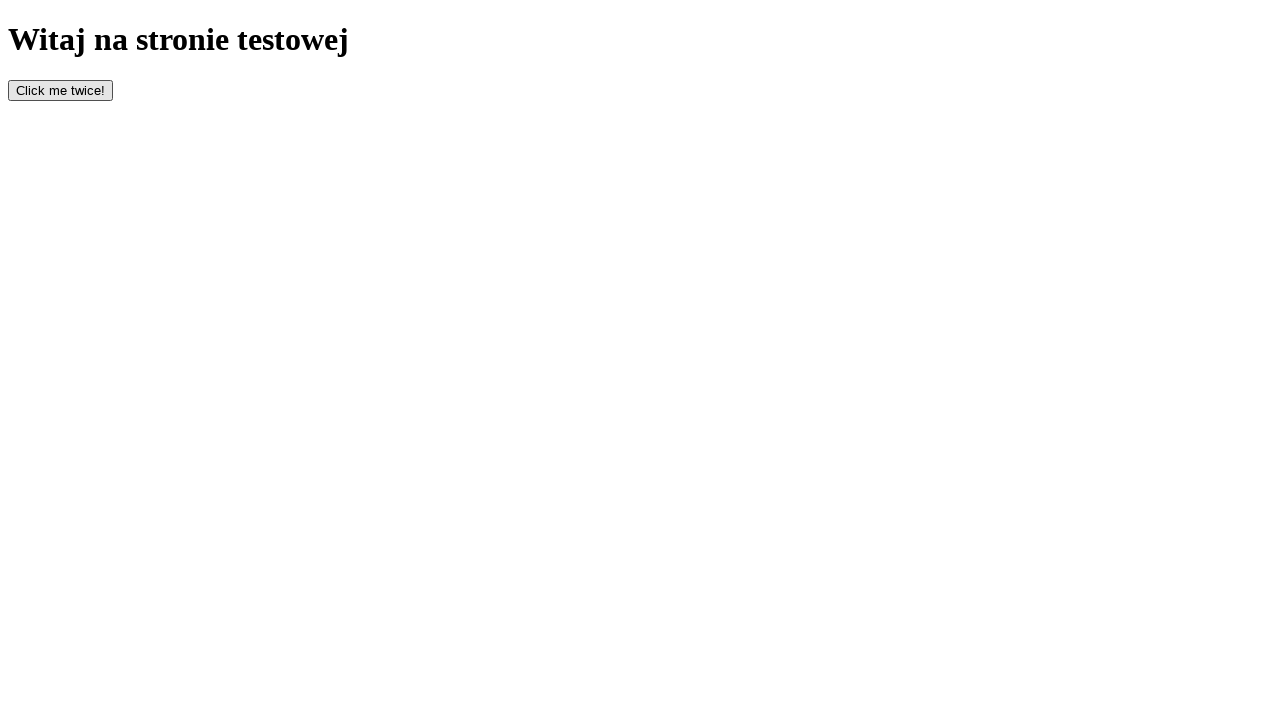